Tests explicit wait functionality by clicking a button that starts a timer and waiting for text to appear

Starting URL: http://seleniumpractise.blogspot.com/2016/08/how-to-use-explicit-wait-in-selenium.html

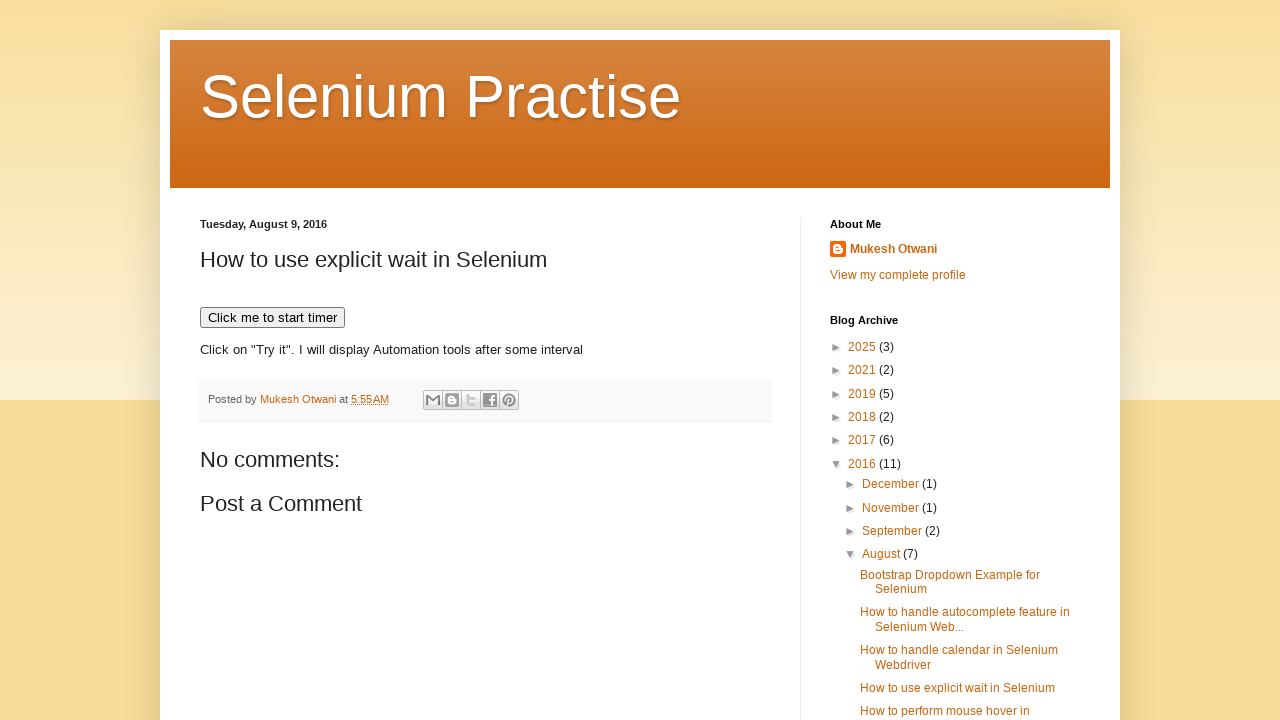

Clicked button to start timer at (272, 318) on xpath=//button[text()='Click me to start timer']
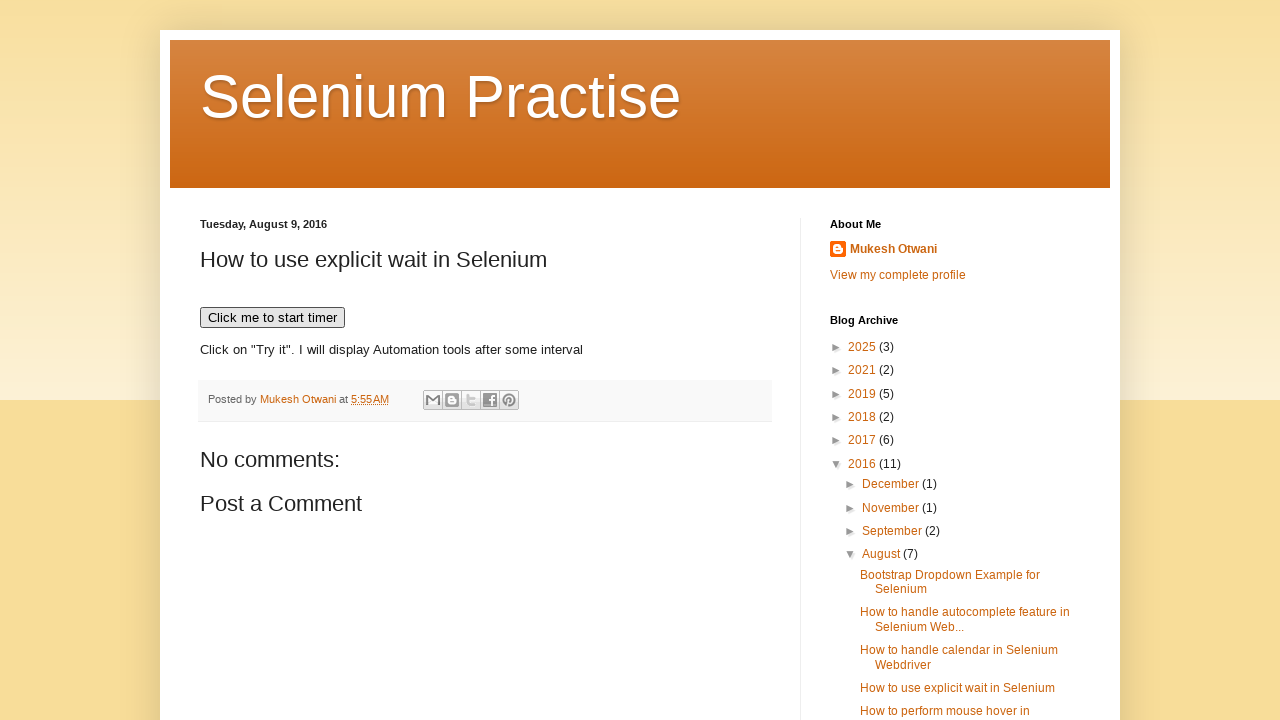

Waited for WebDriver text to appear (explicit wait completed)
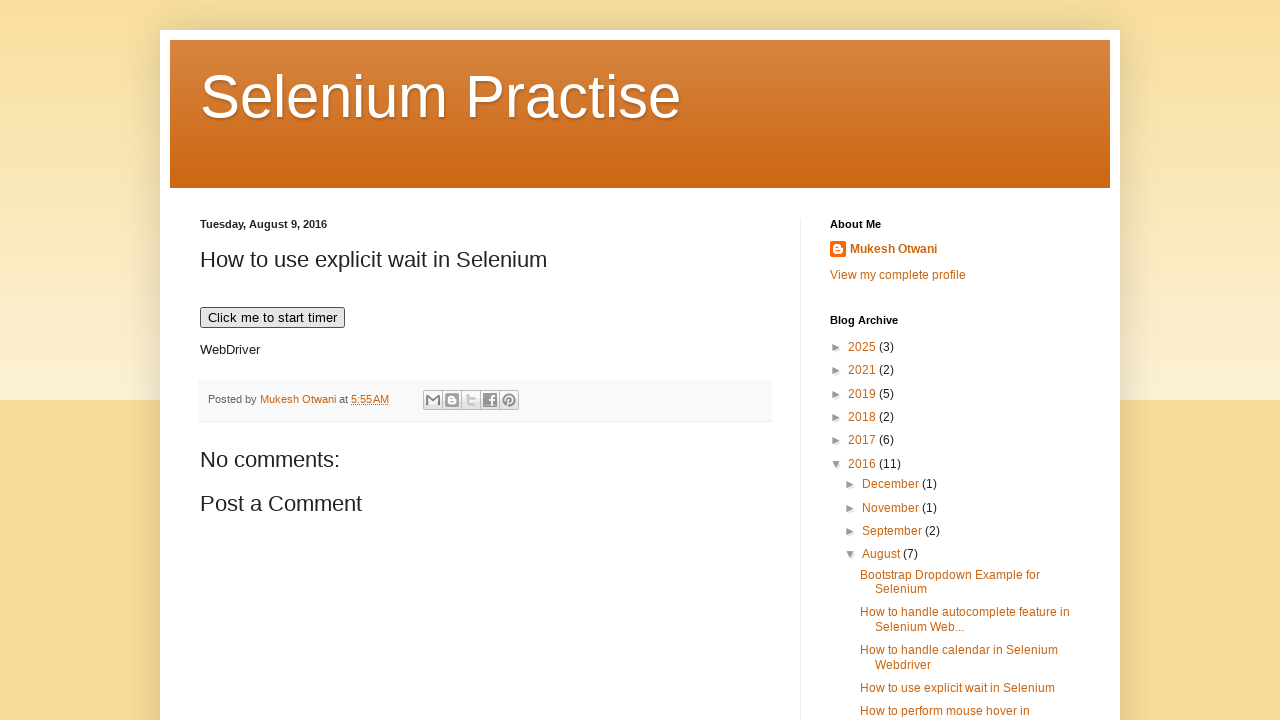

Located WebDriver text element
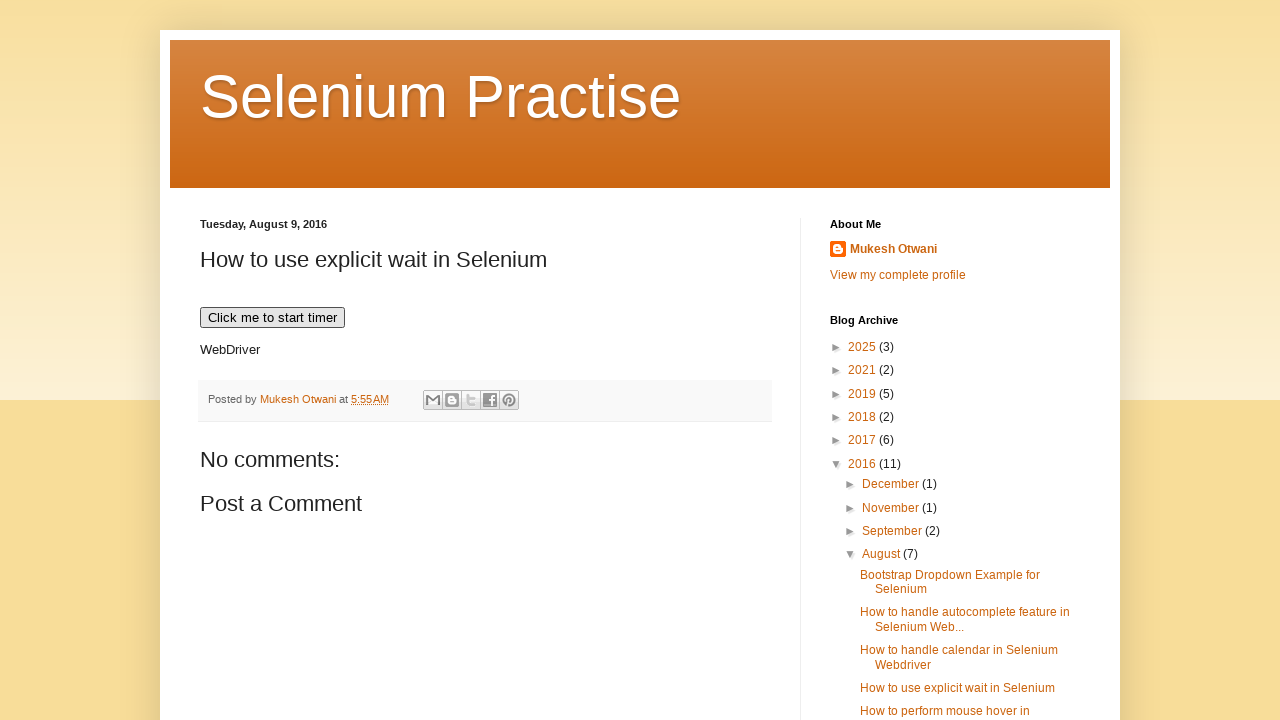

Extracted text content: 'WebDriver'
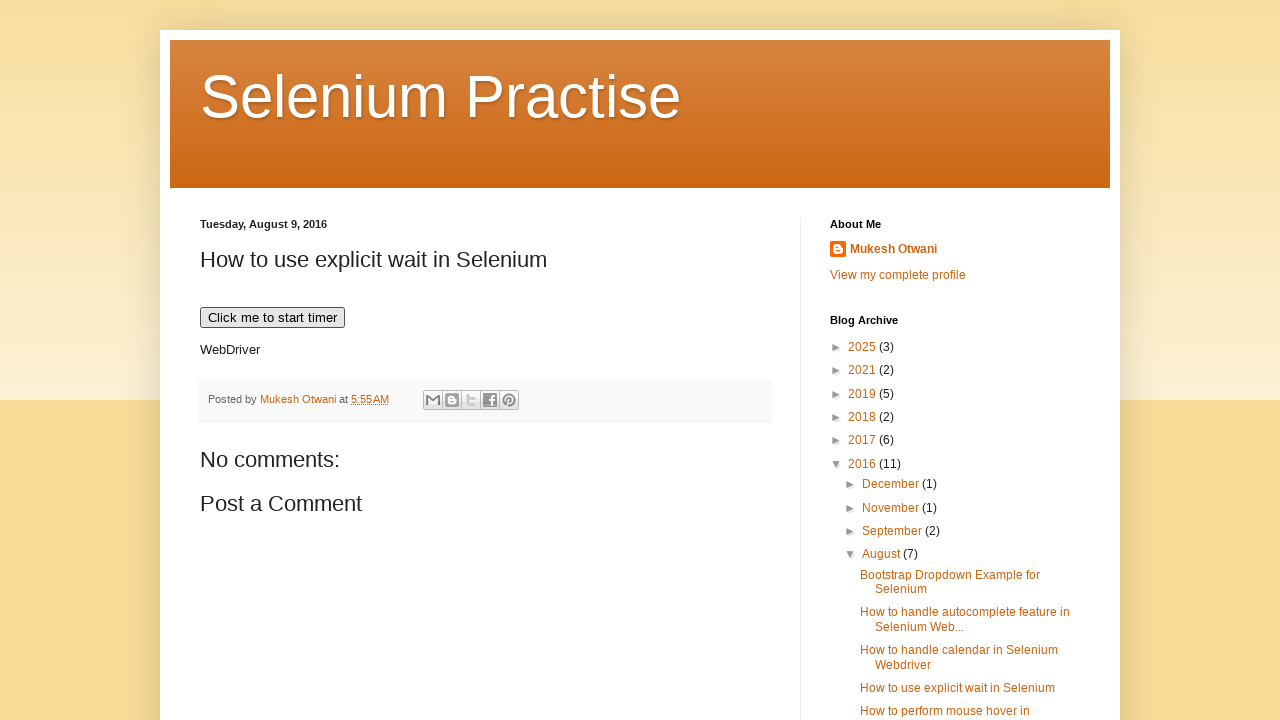

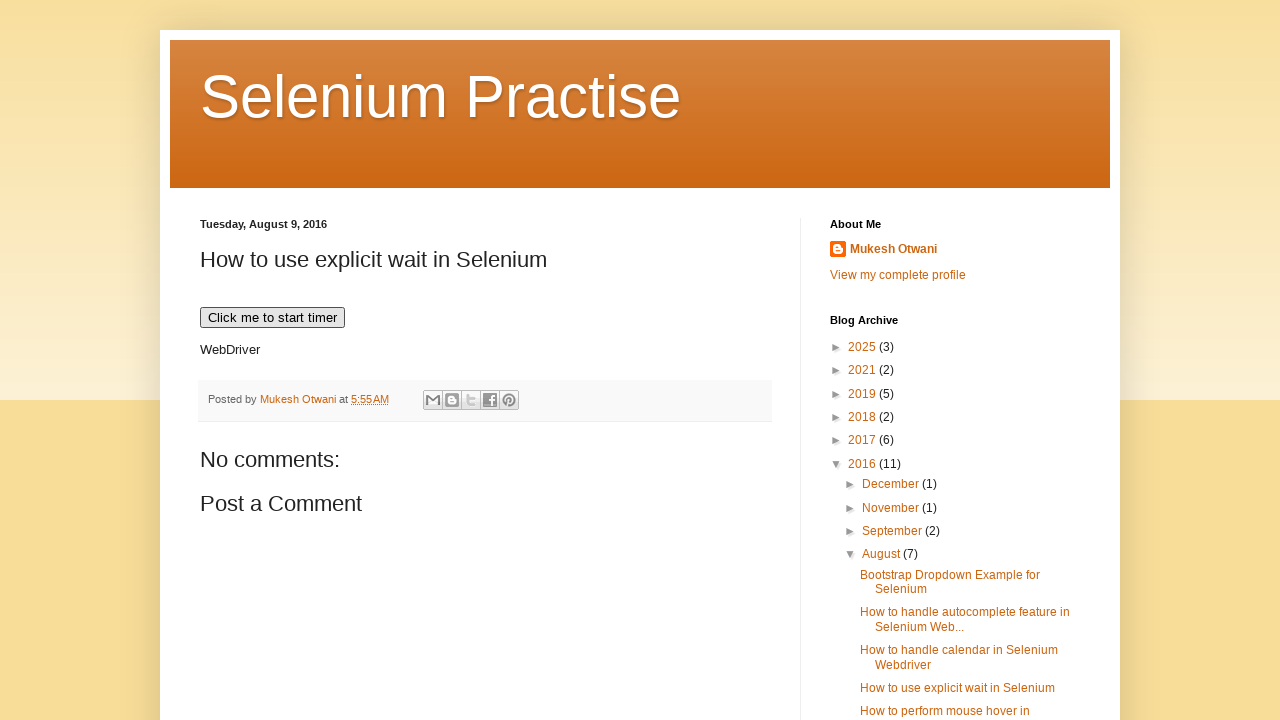